Tests finding an element by complete text match by clicking on "Checkbox Demo" link and verifying the header text

Starting URL: https://www.lambdatest.com/selenium-playground/

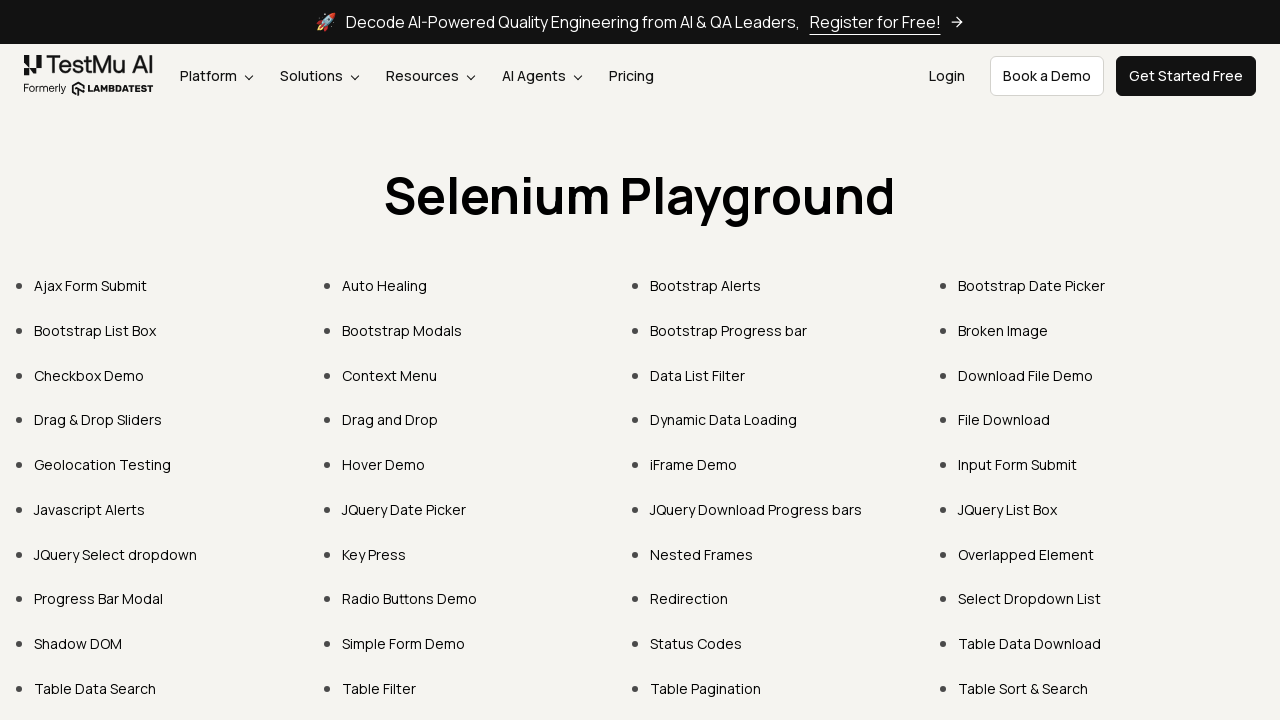

Clicked on 'Checkbox Demo' link at (89, 375) on xpath=//a[text()='Checkbox Demo']
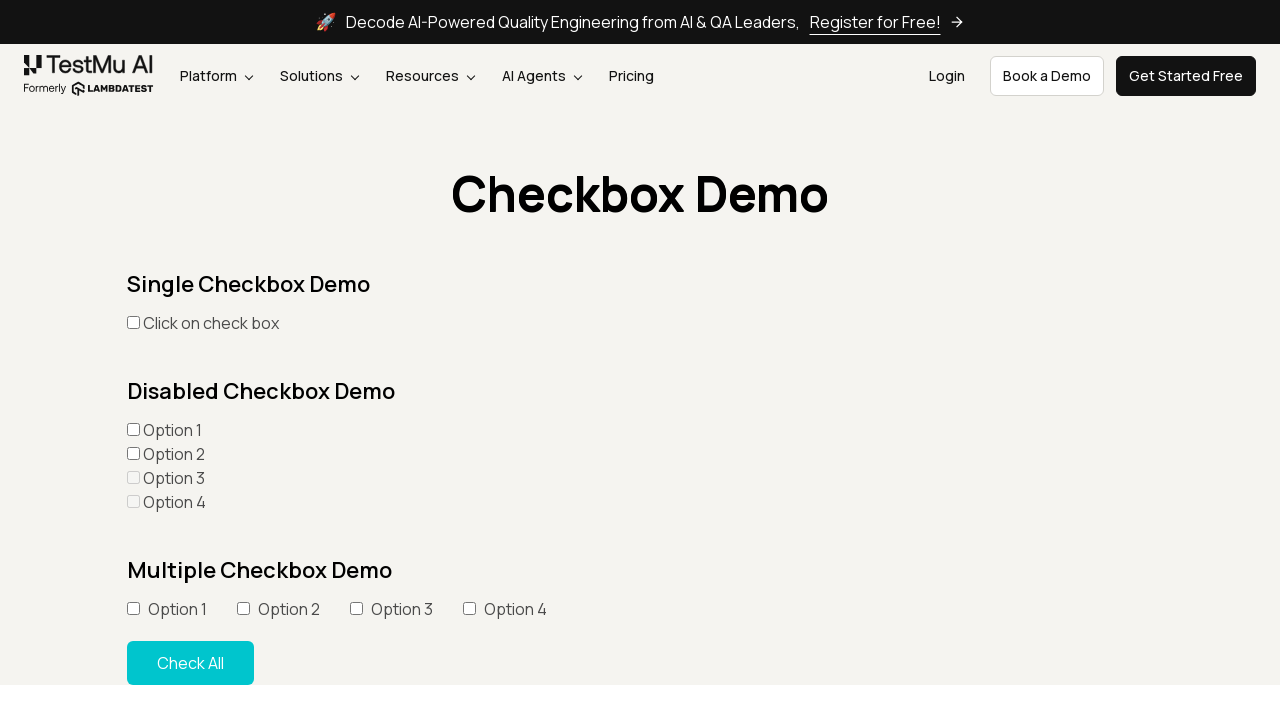

Located h1 header element
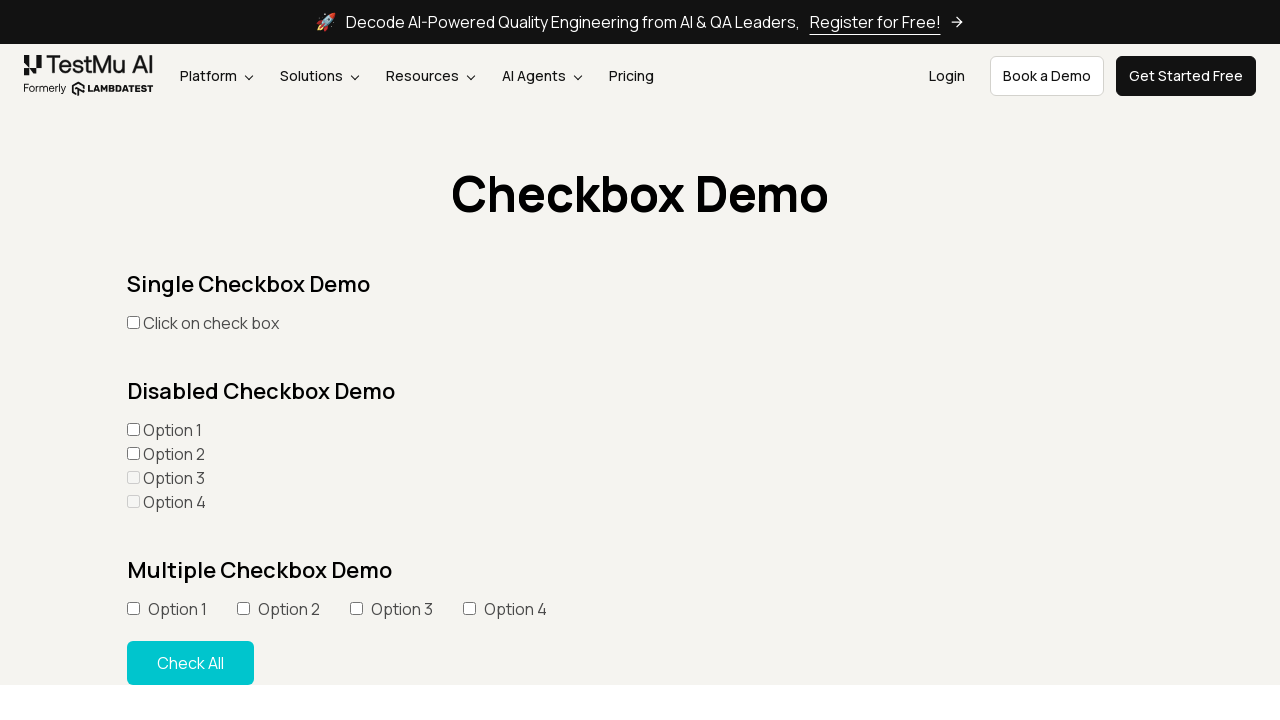

Verified header text equals 'Checkbox Demo'
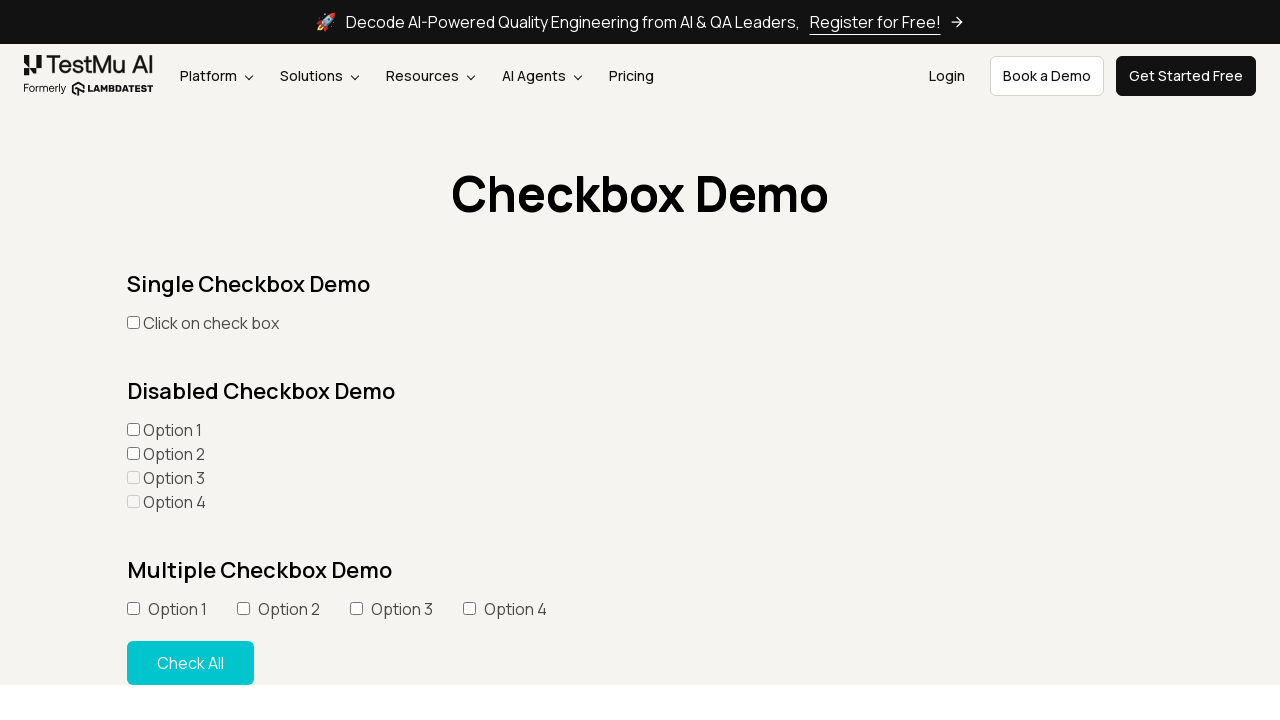

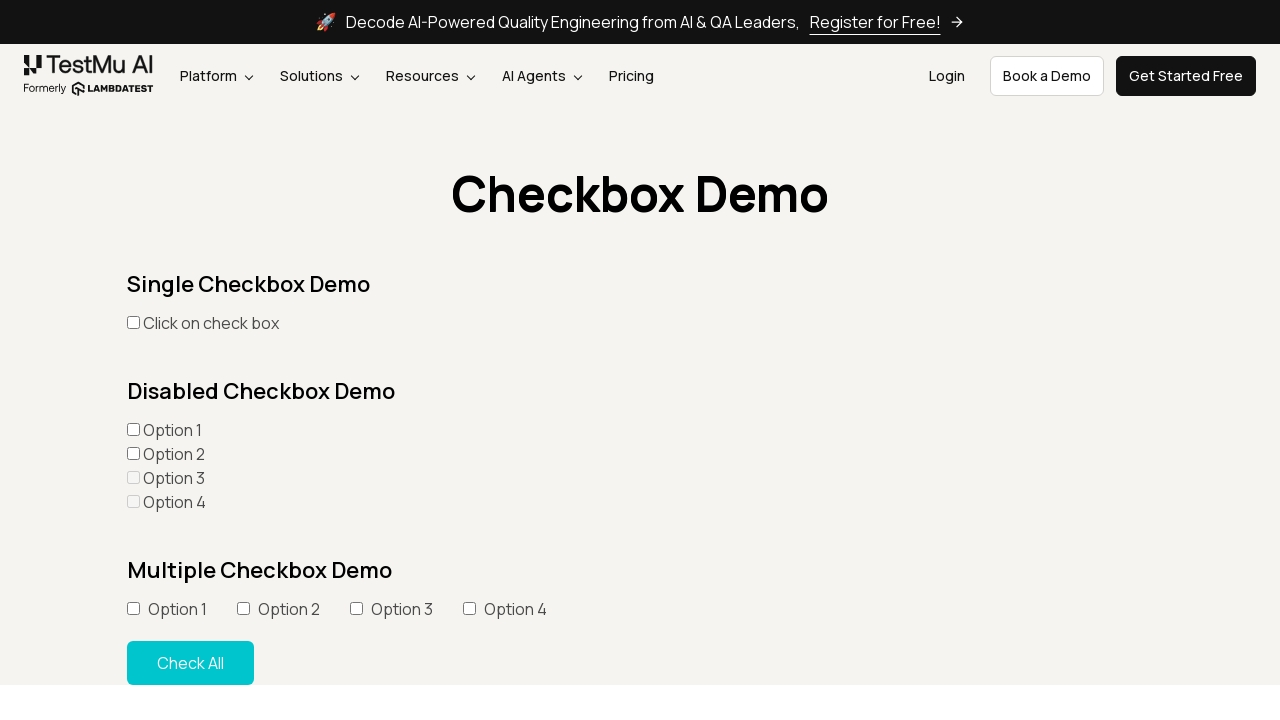